Tests the text box form by filling in name, email, current address, and permanent address fields, then submitting the form with Palvo Slavovich's data

Starting URL: https://demoqa.com/text-box

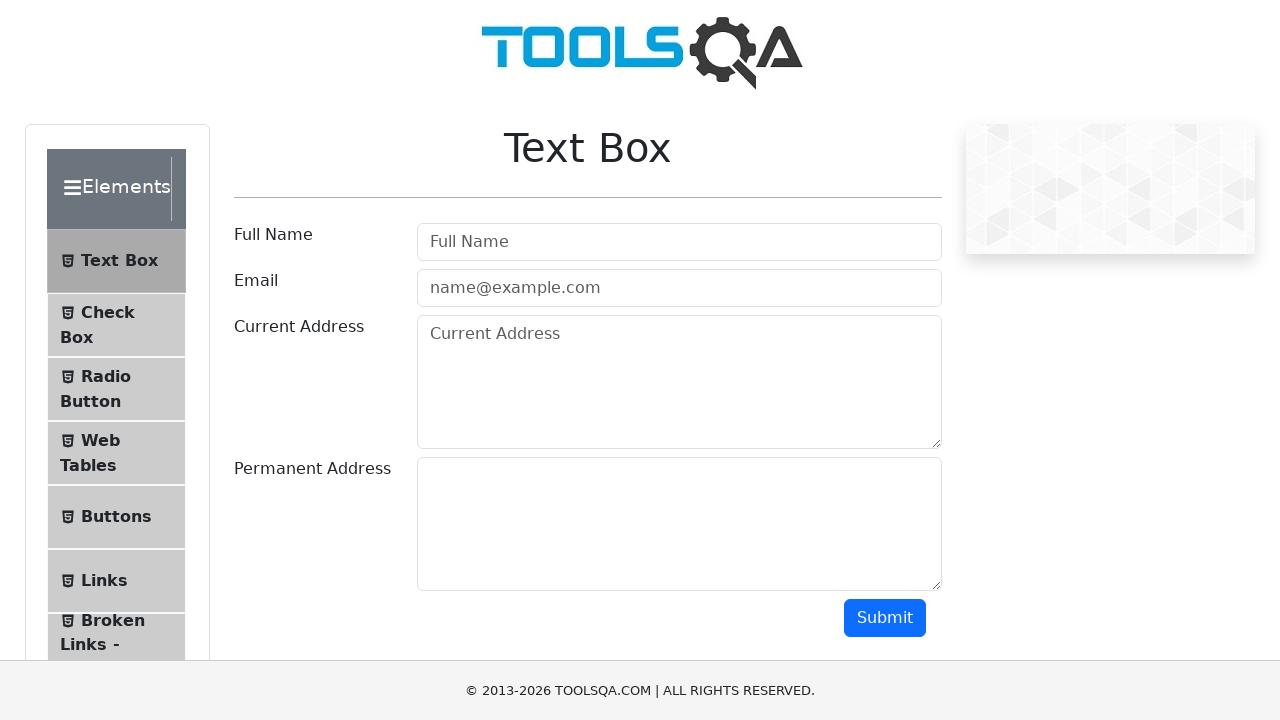

Filled name field with 'Palvo Slavovich' on #userName
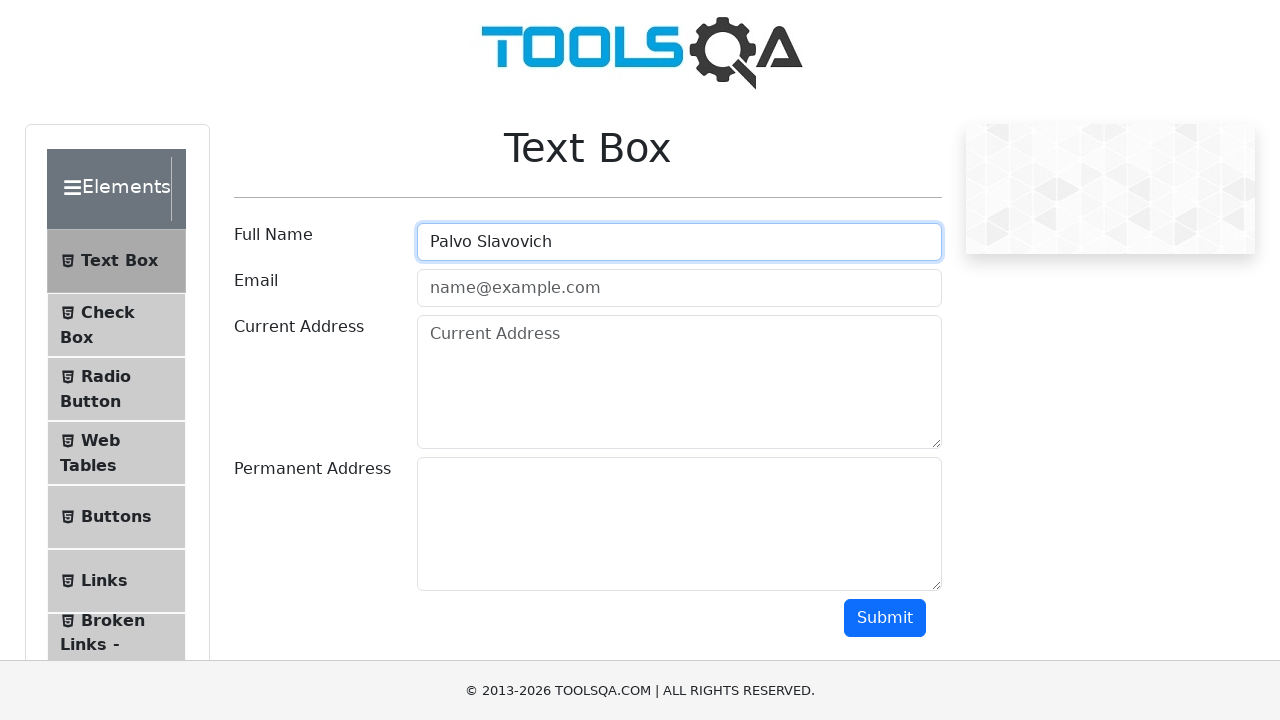

Filled email field with 'pavloslavovich@example.com' on #userEmail
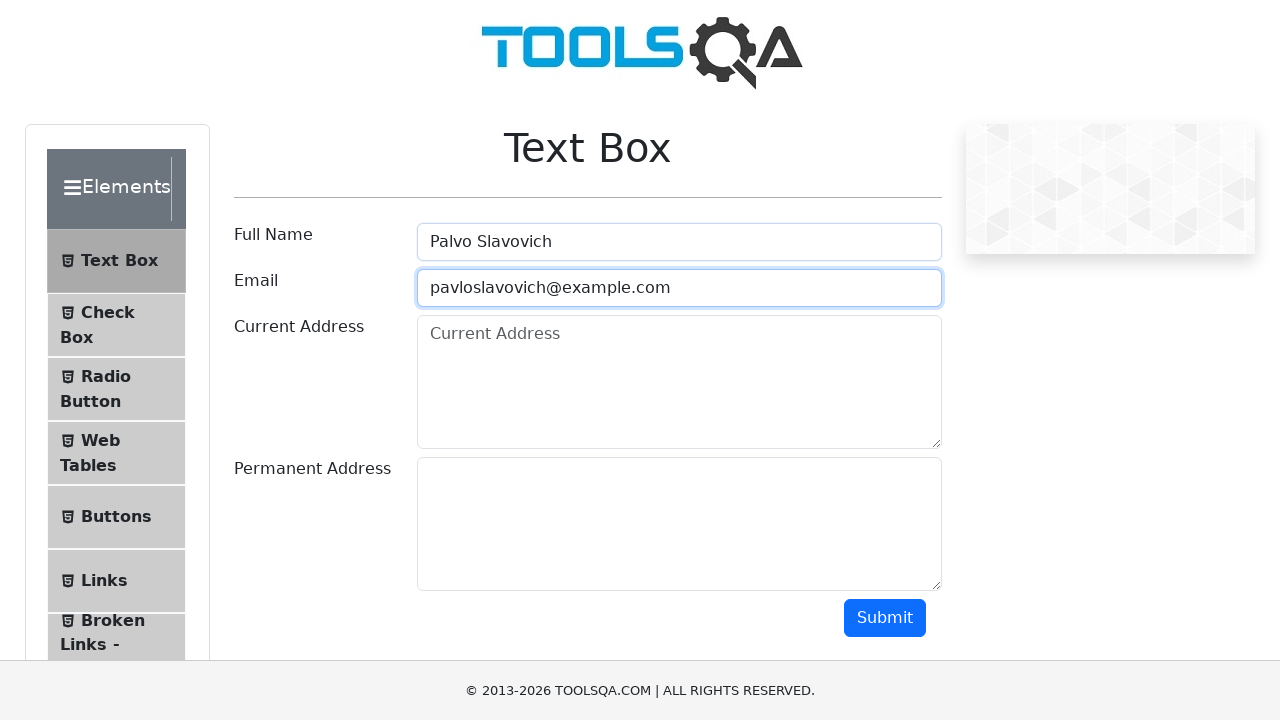

Filled current address field with 'Brno' on #currentAddress
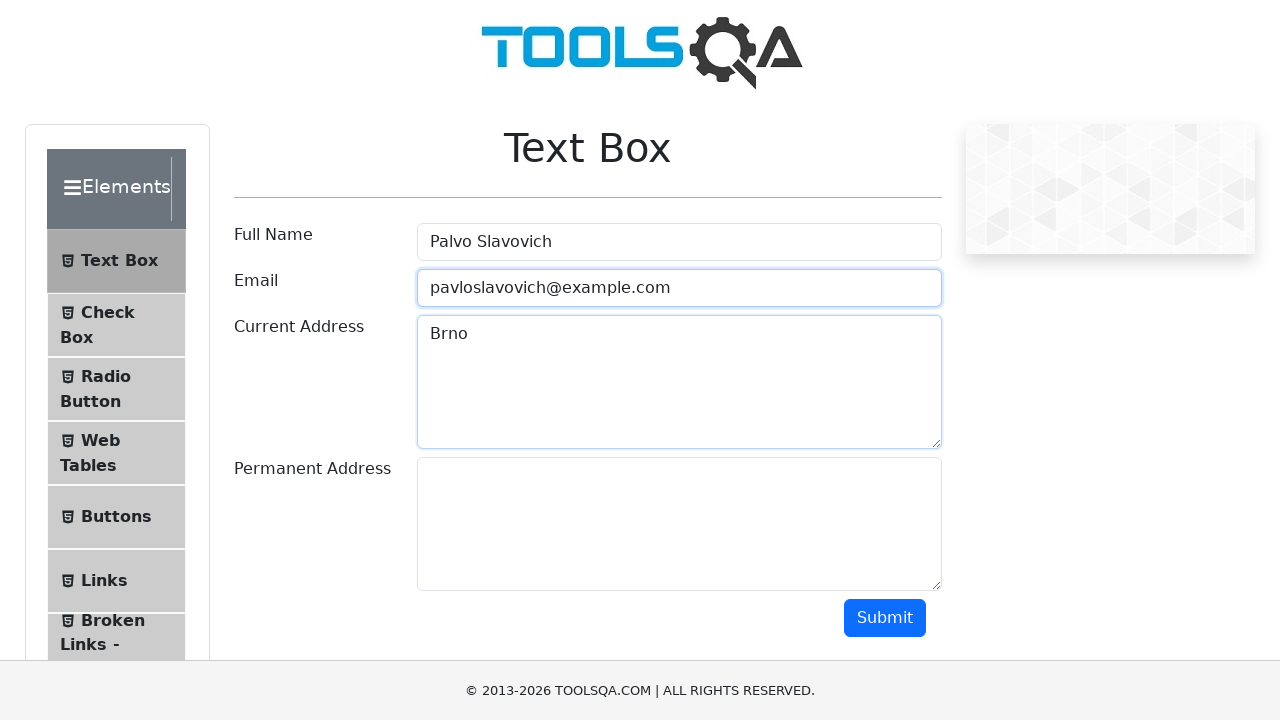

Filled permanent address field with 'Brno' on #permanentAddress
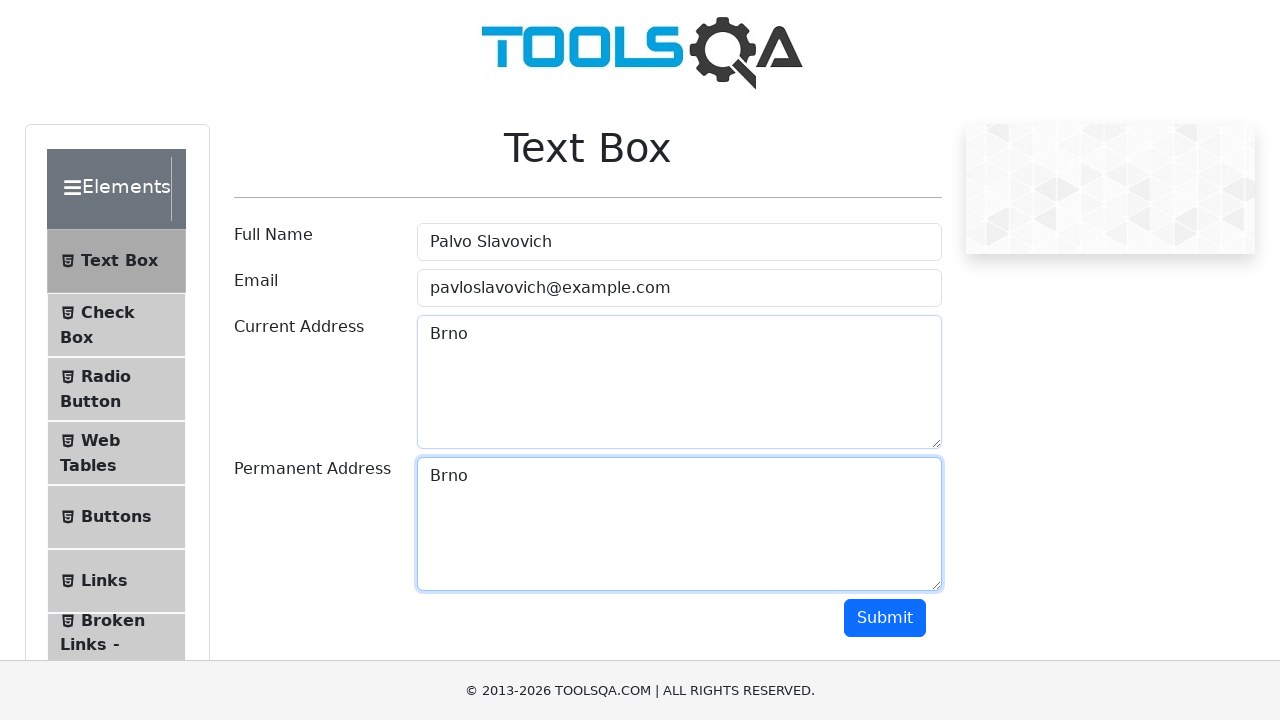

Clicked submit button to submit the form at (885, 618) on #submit
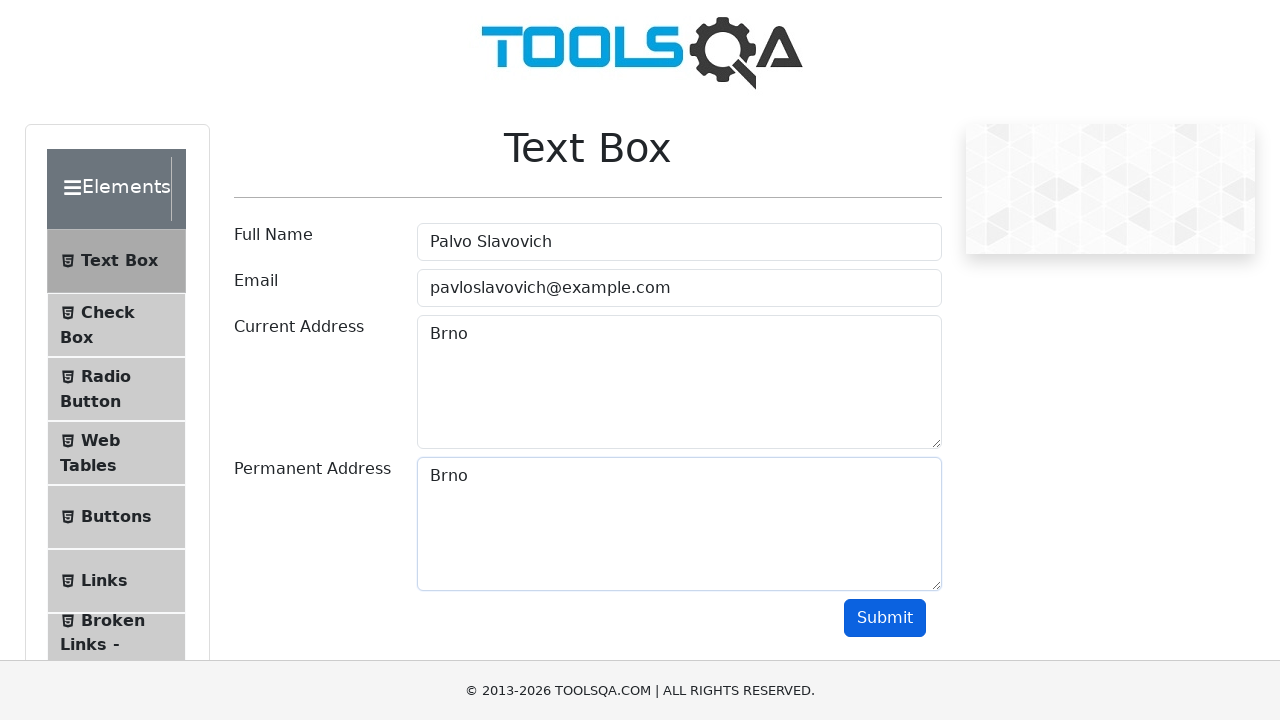

Waited 1500ms for form submission to complete
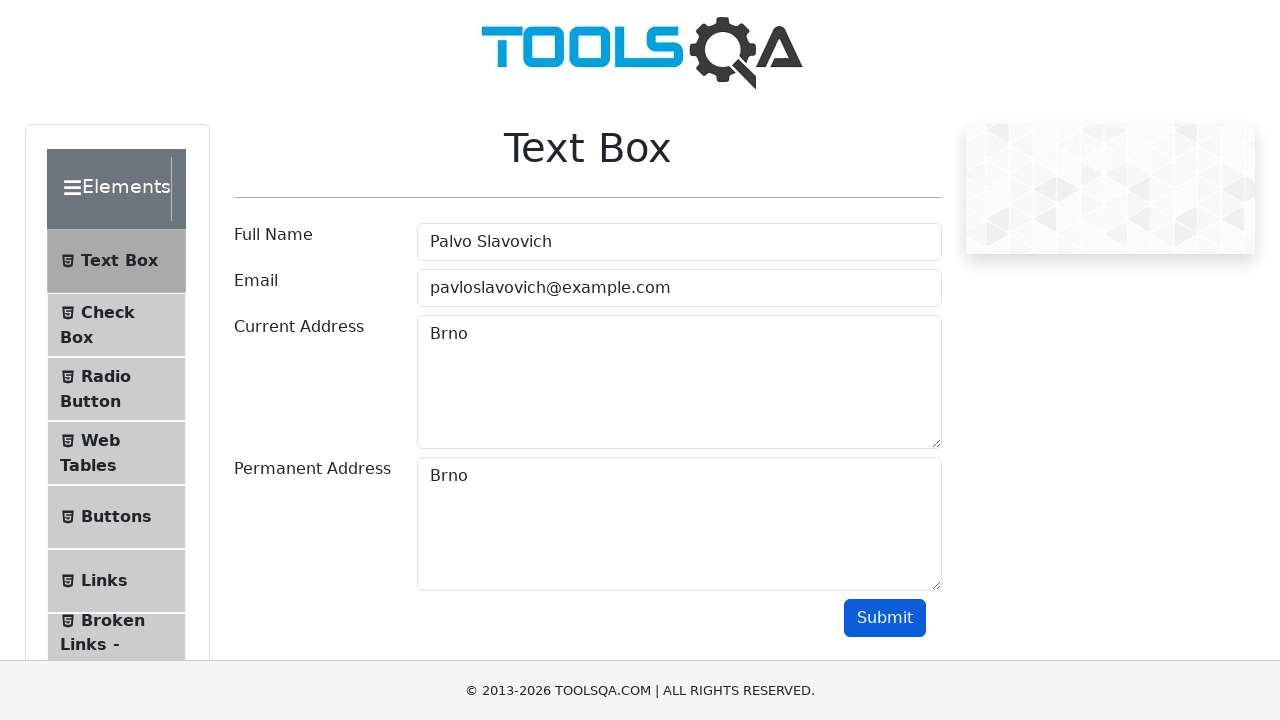

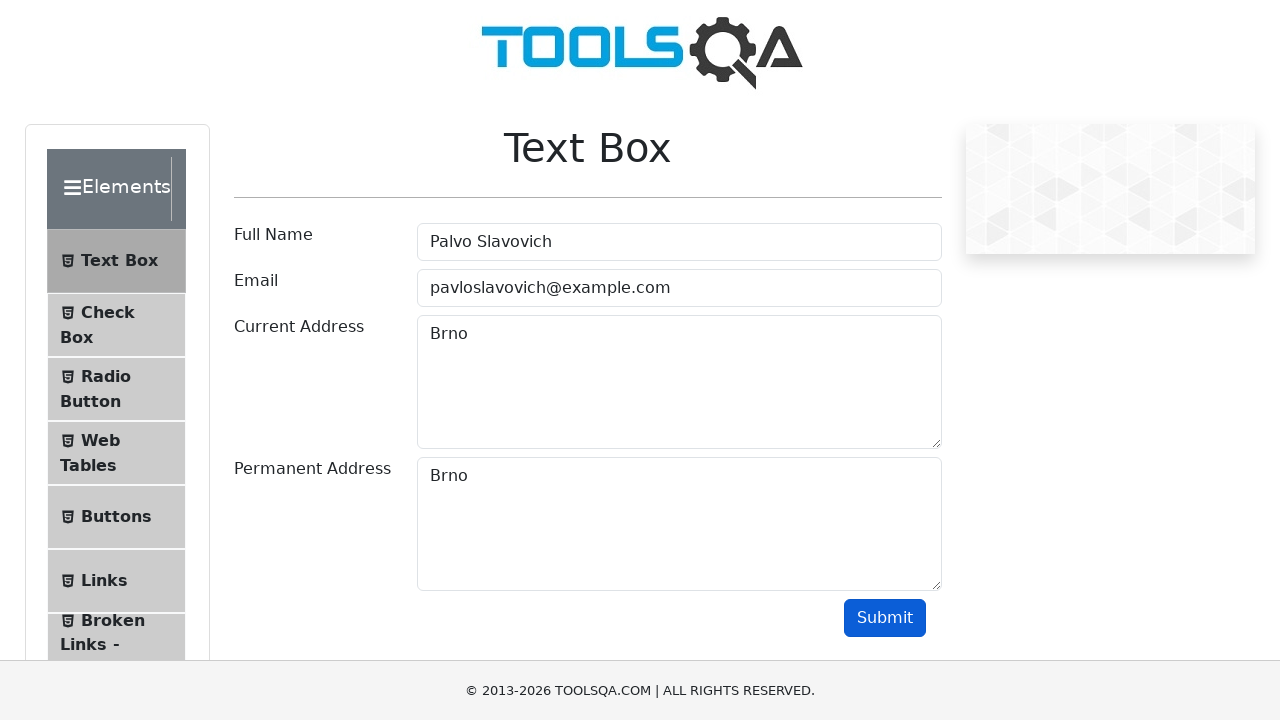